Tests the jQuery UI resizable widget by dragging the resize handle to resize an element by 400 pixels in both directions

Starting URL: https://jqueryui.com/resources/demos/resizable/default.html

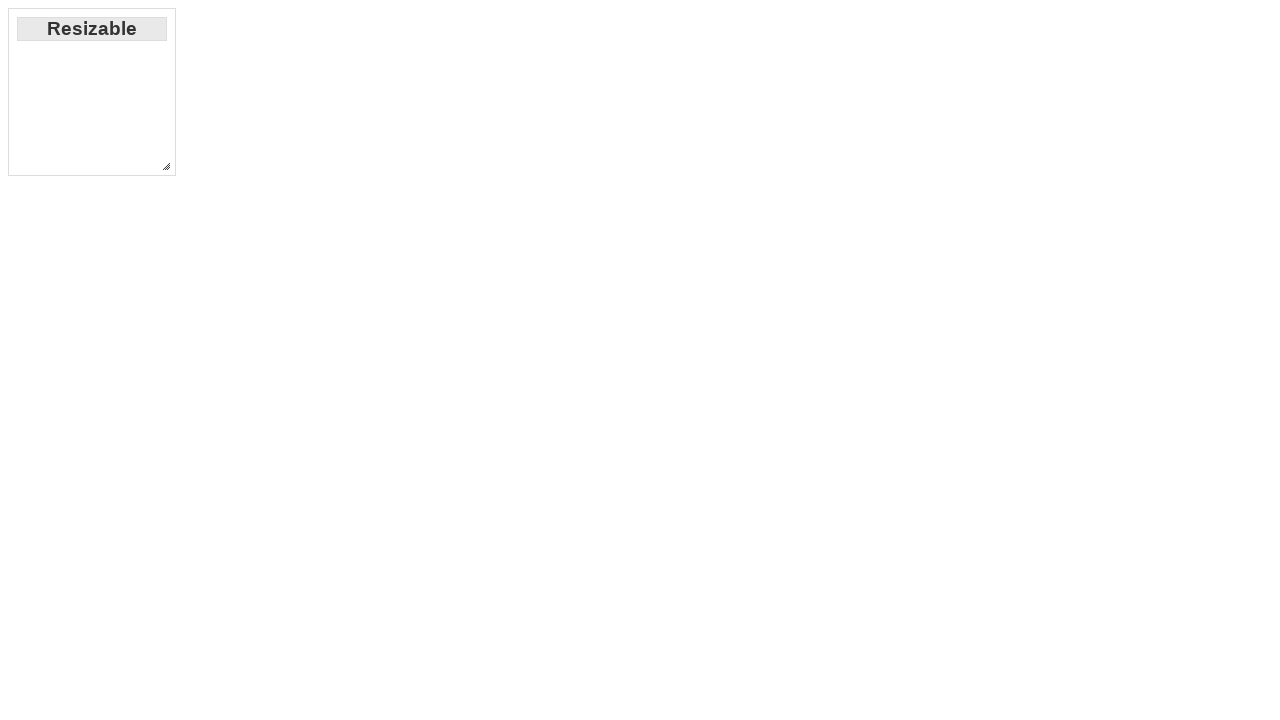

Navigated to jQuery UI resizable demo page
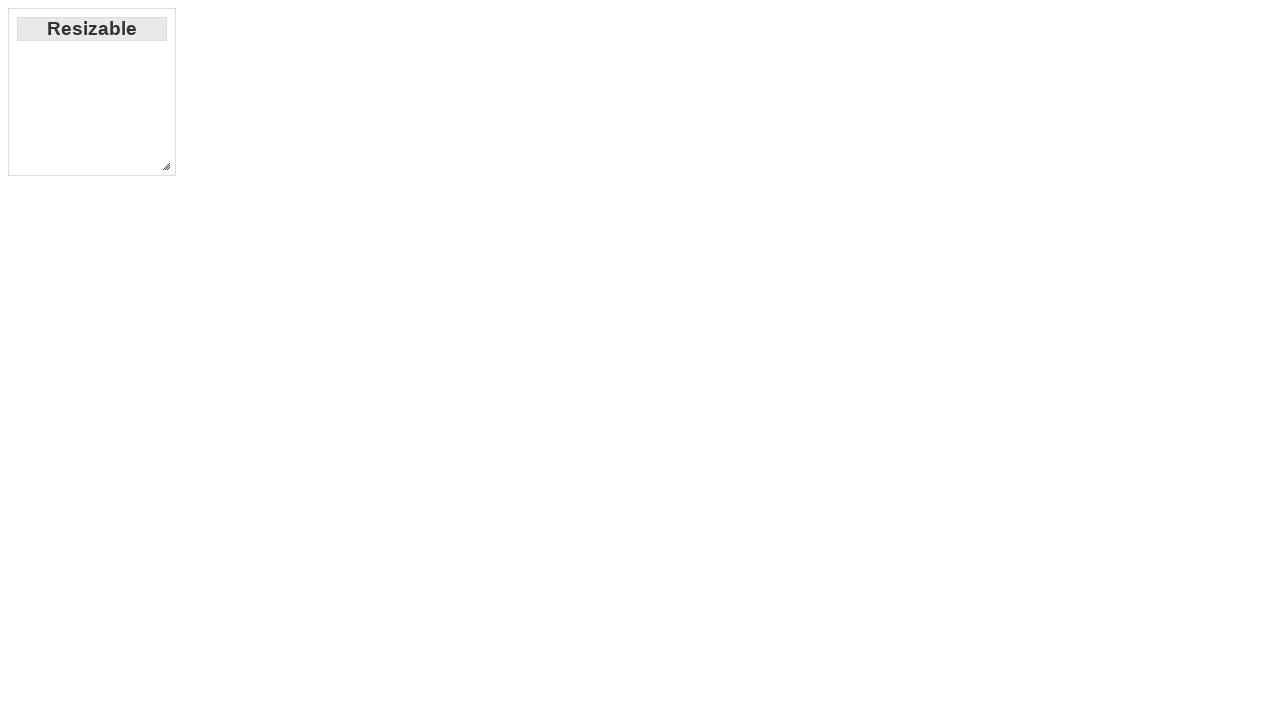

Located the resize handle element
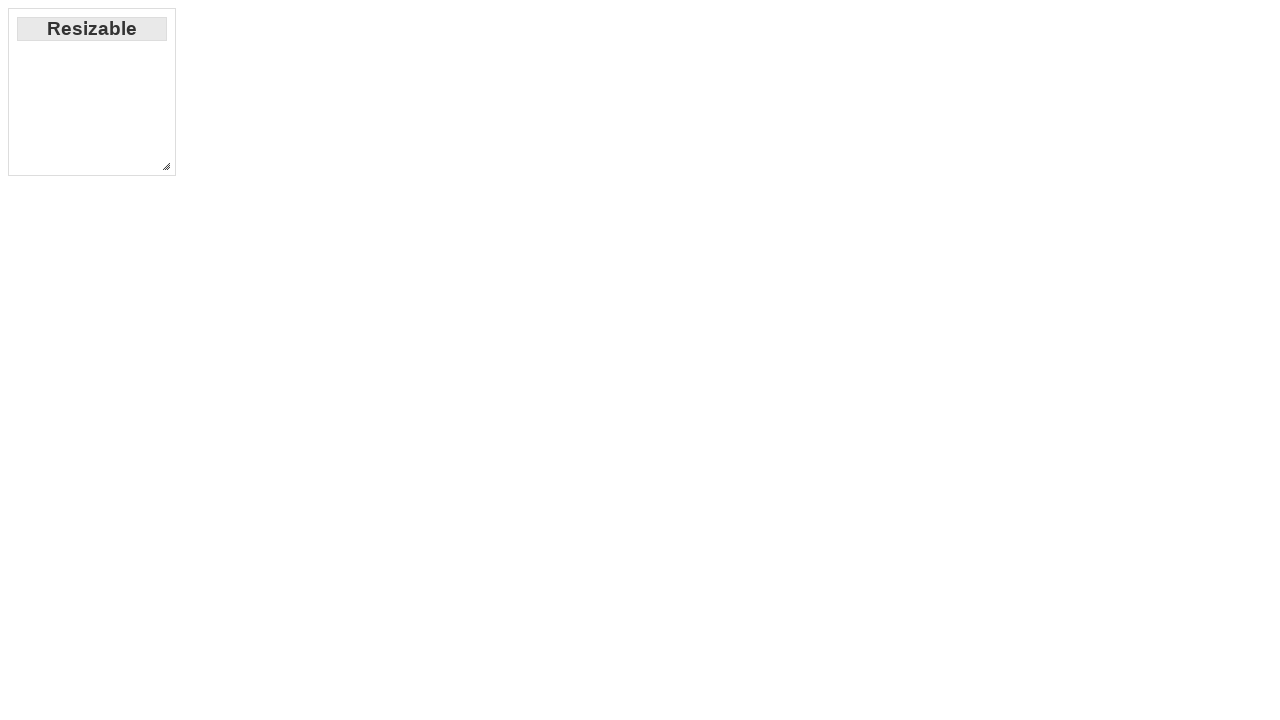

Retrieved bounding box of resize handle
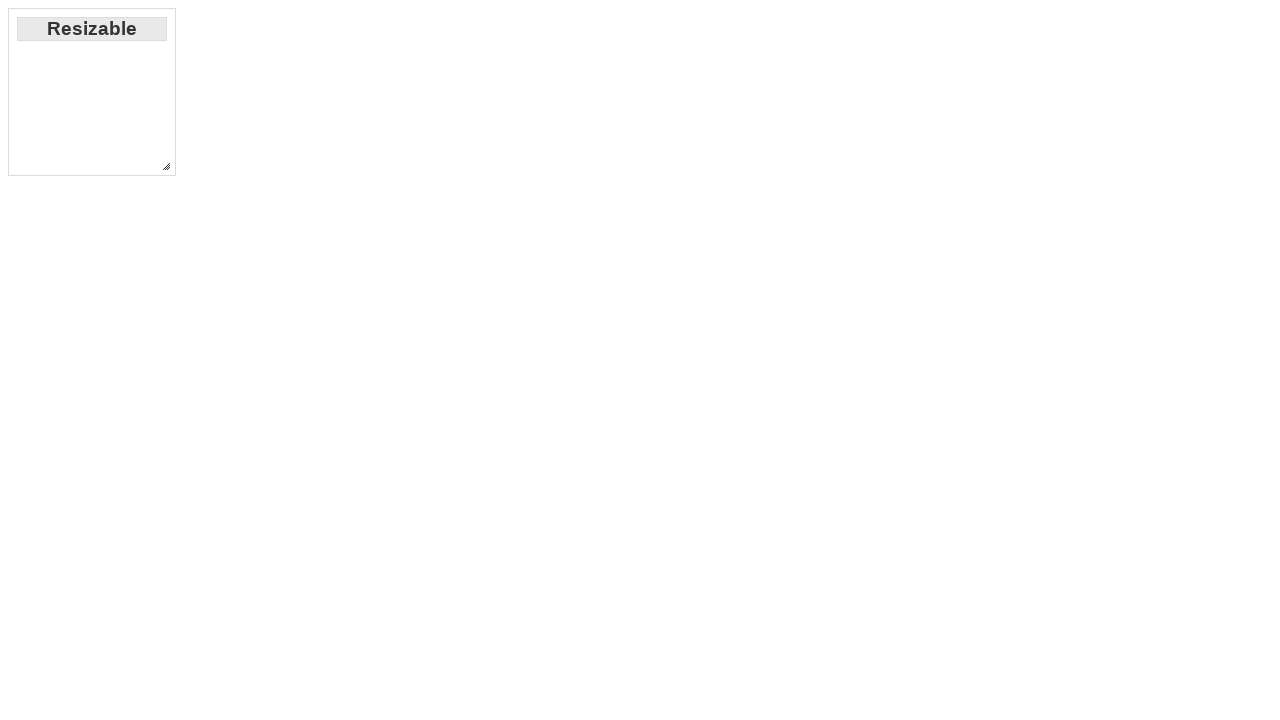

Moved mouse to center of resize handle at (166, 166)
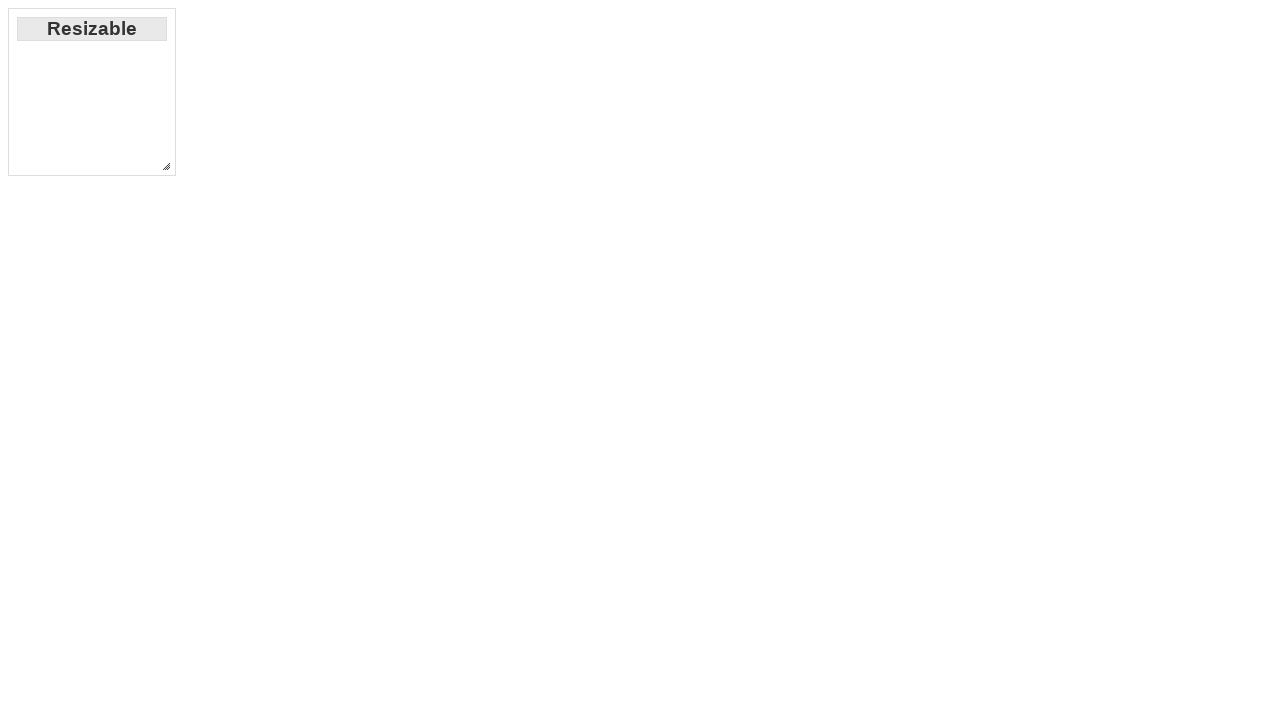

Pressed mouse button down on resize handle at (166, 166)
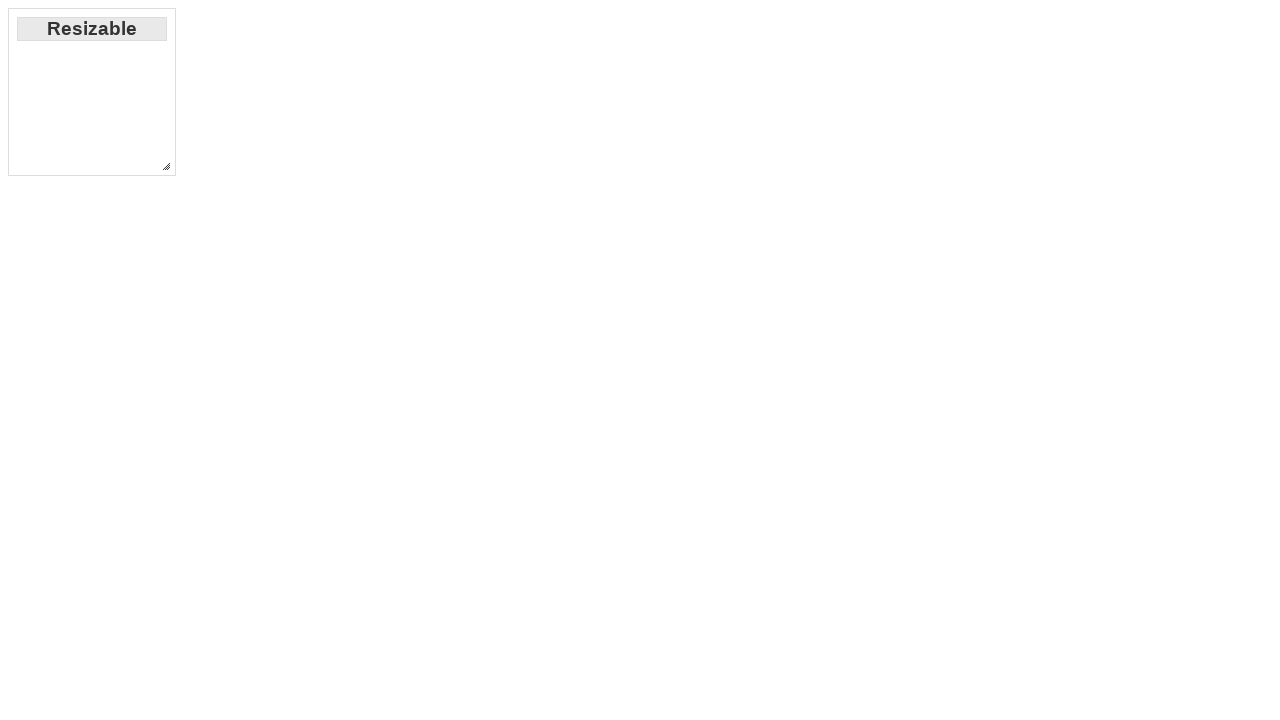

Dragged resize handle 400 pixels right and 400 pixels down at (566, 566)
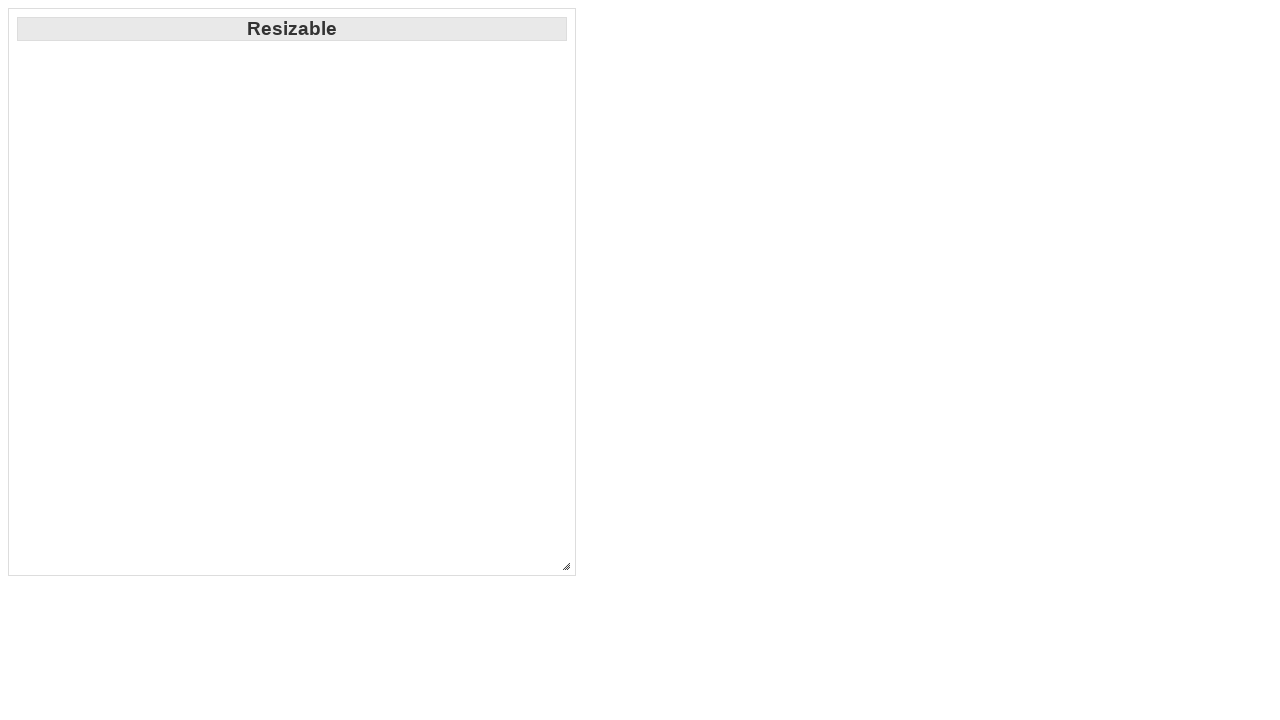

Released mouse button to complete resize operation at (566, 566)
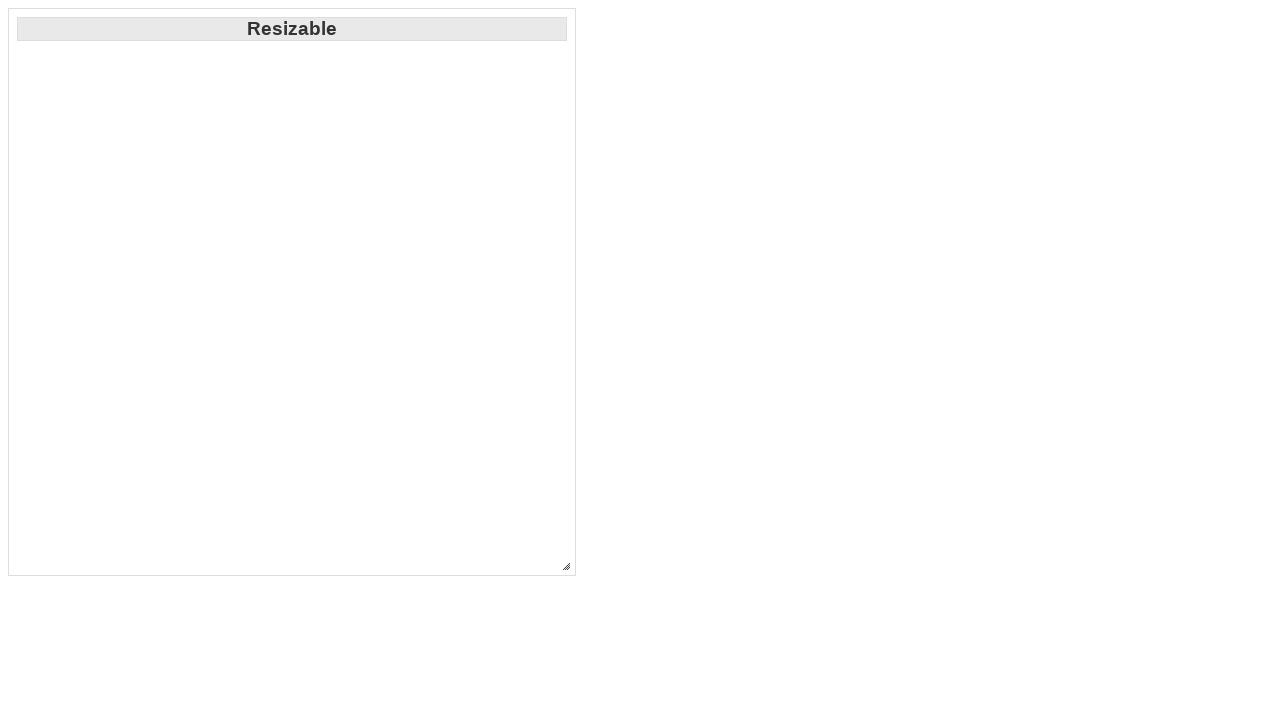

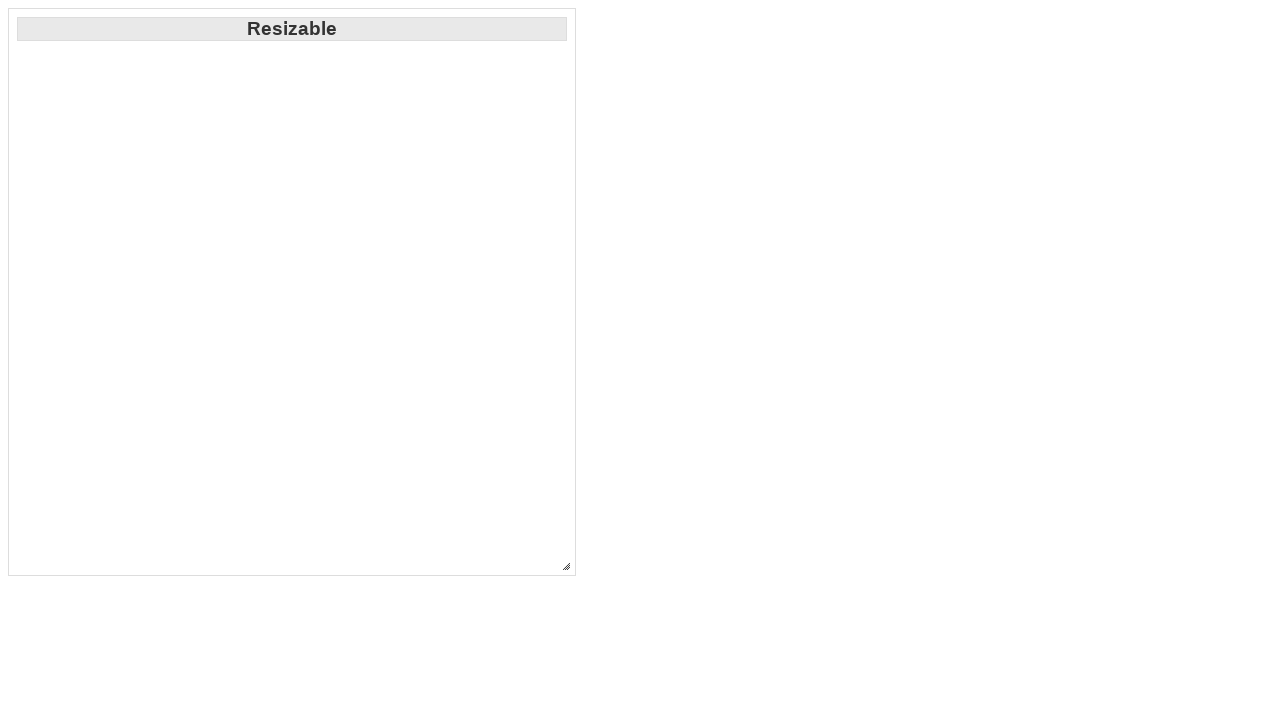